Navigates to IPLocation website to view IP address lookup page

Starting URL: https://www.iplocation.net/find-ip-address

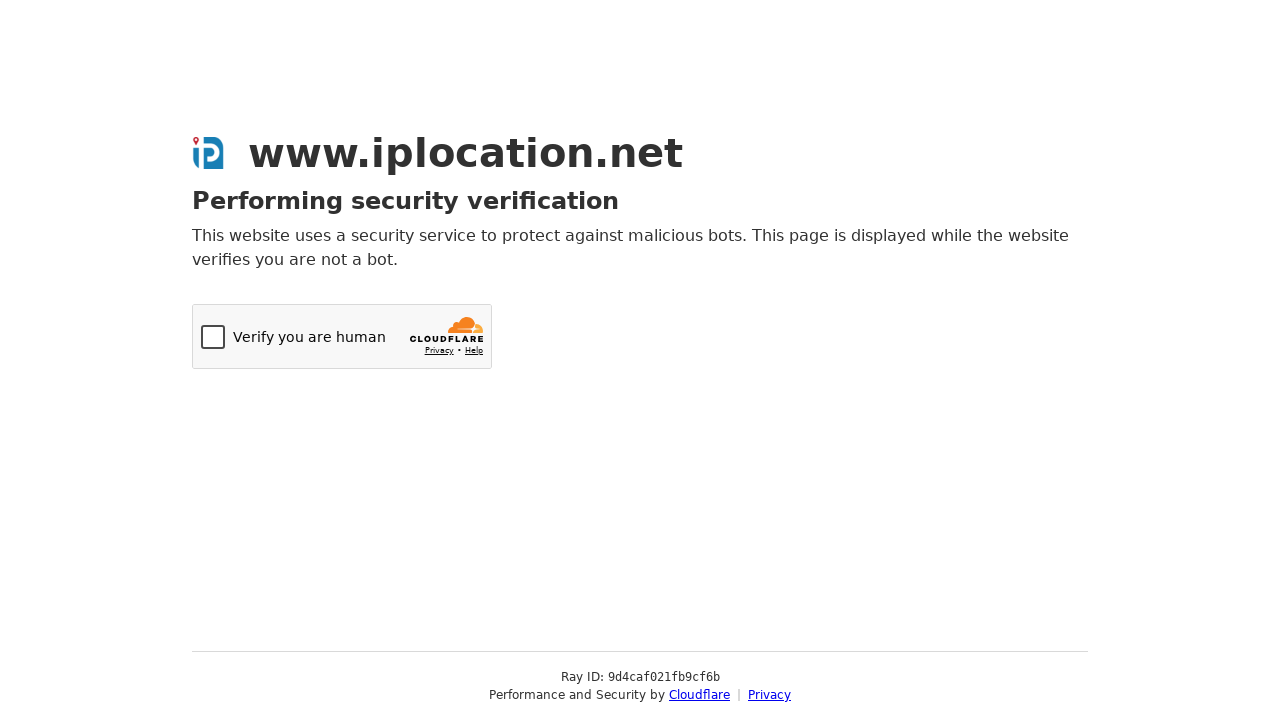

Navigated to IPLocation website IP address lookup page
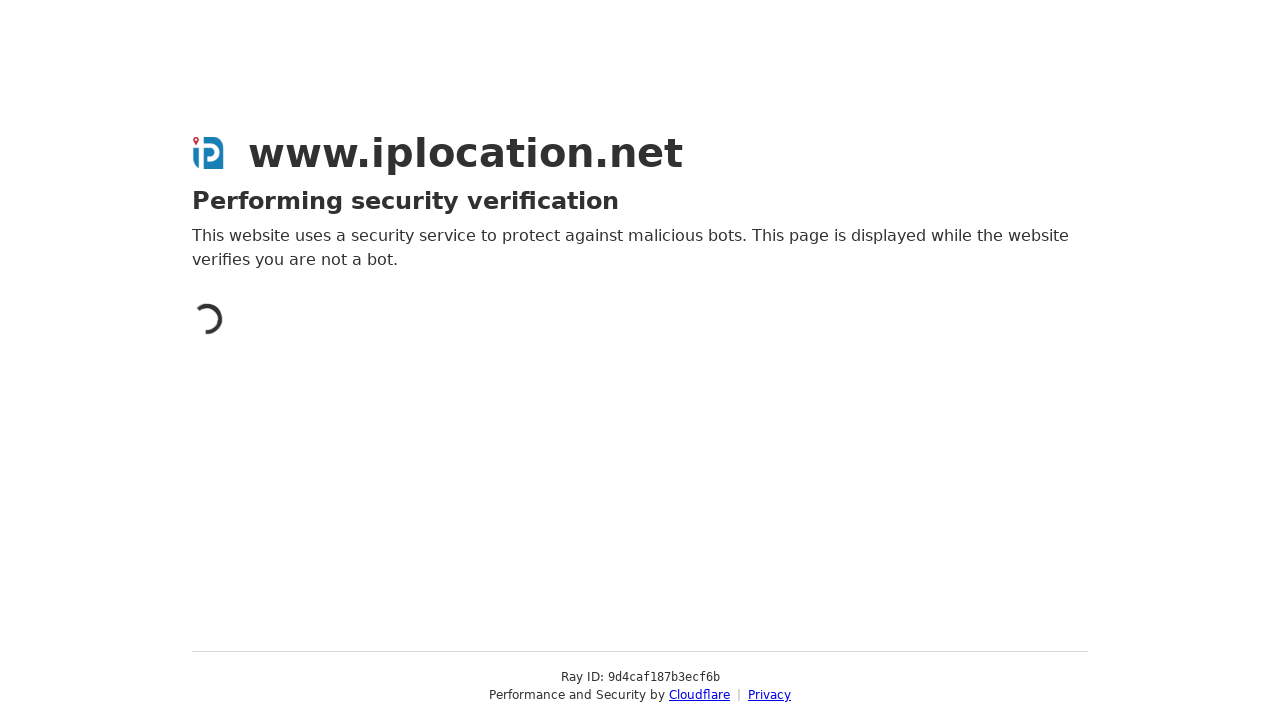

Page body element loaded
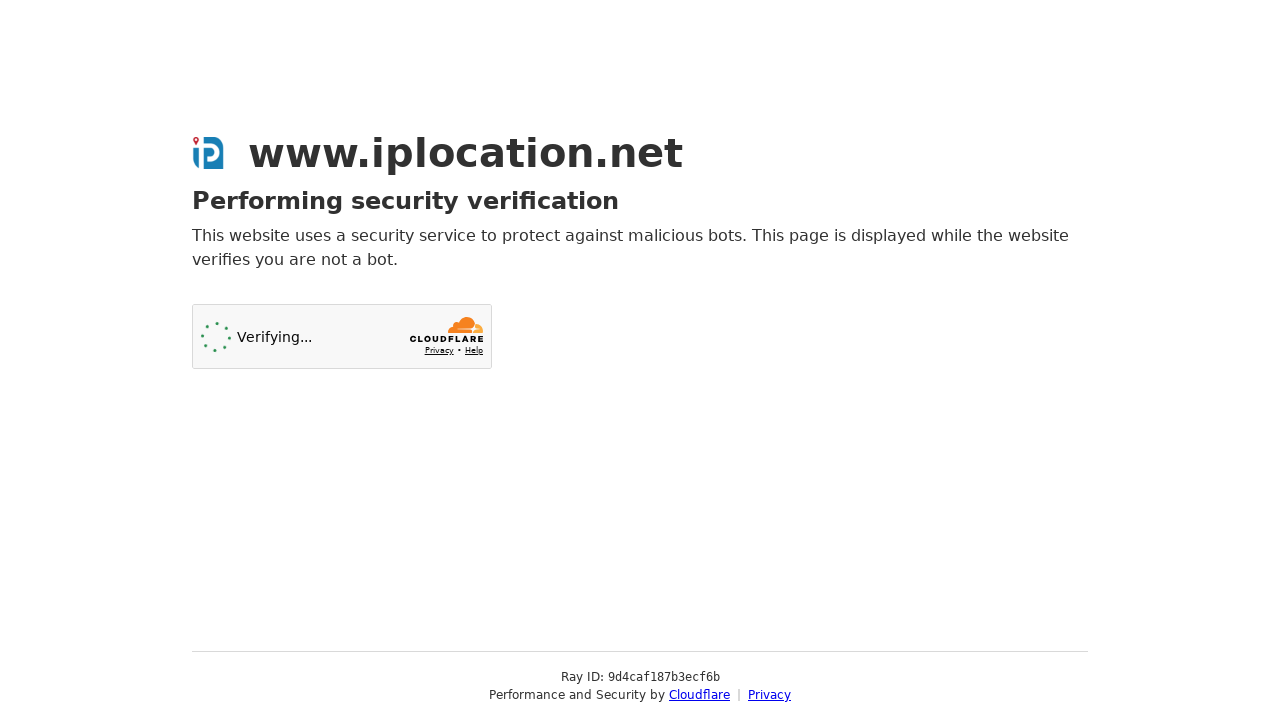

Network idle state reached, IP information displayed
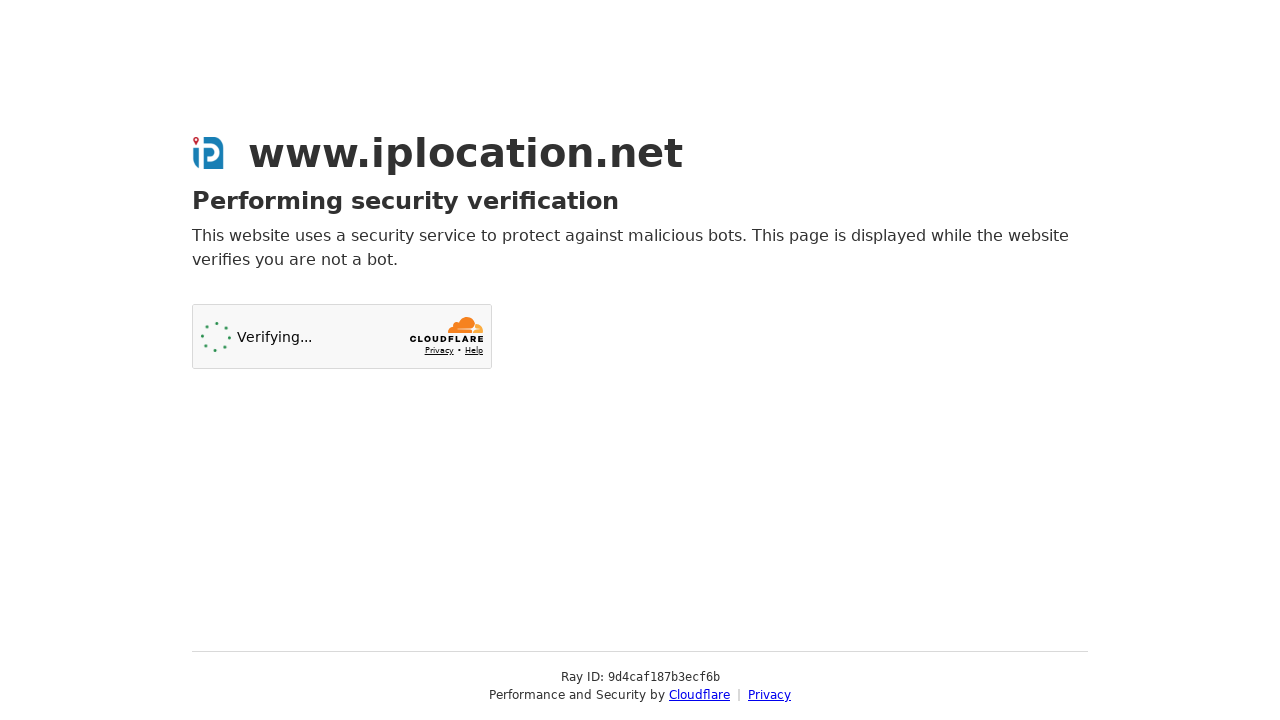

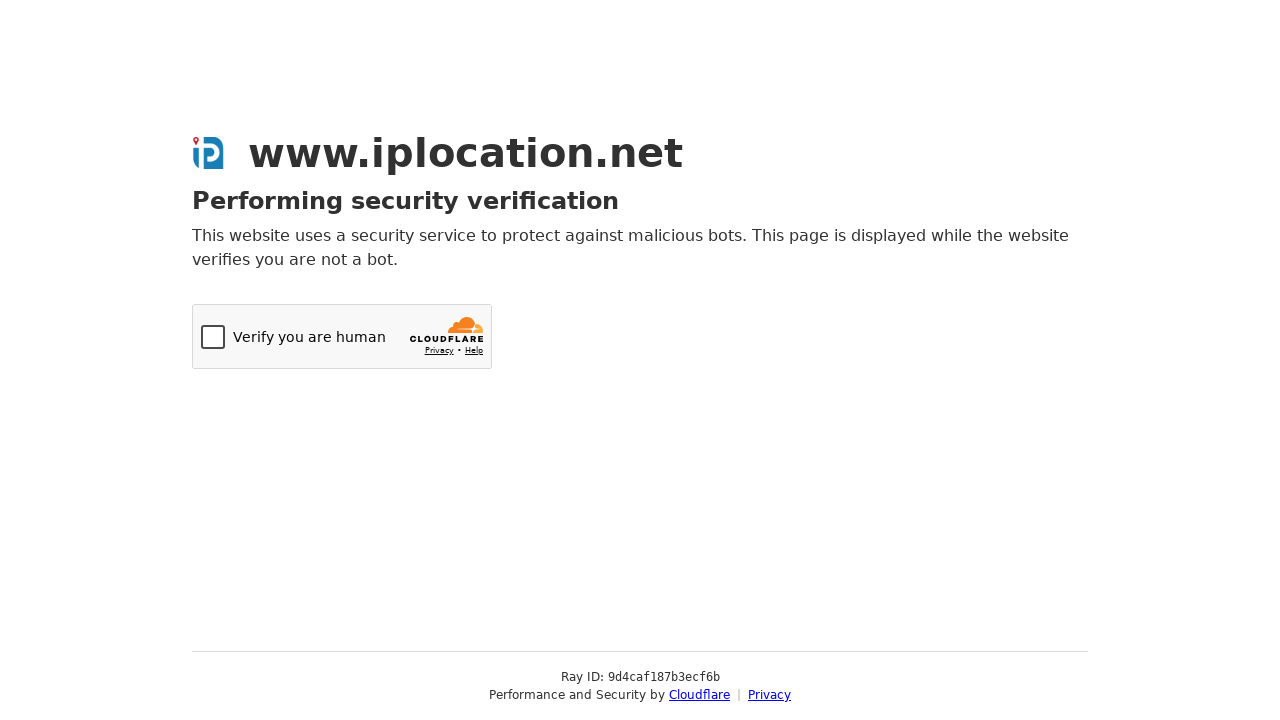